Tests that clicking the 500 status code link navigates to the correct page showing a 500 status code message, then clicks the "here" link to return to the status codes page.

Starting URL: https://the-internet.herokuapp.com/status_codes

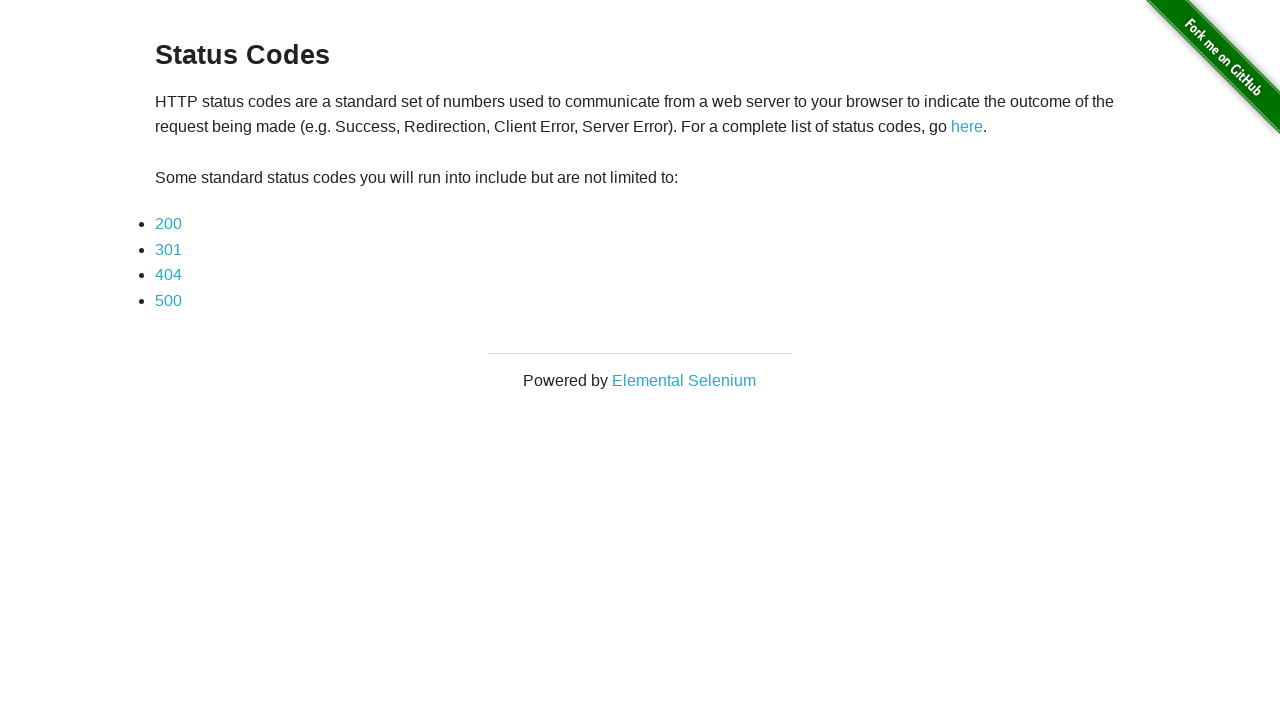

Clicked on the 500 status code link at (168, 300) on a:text('500')
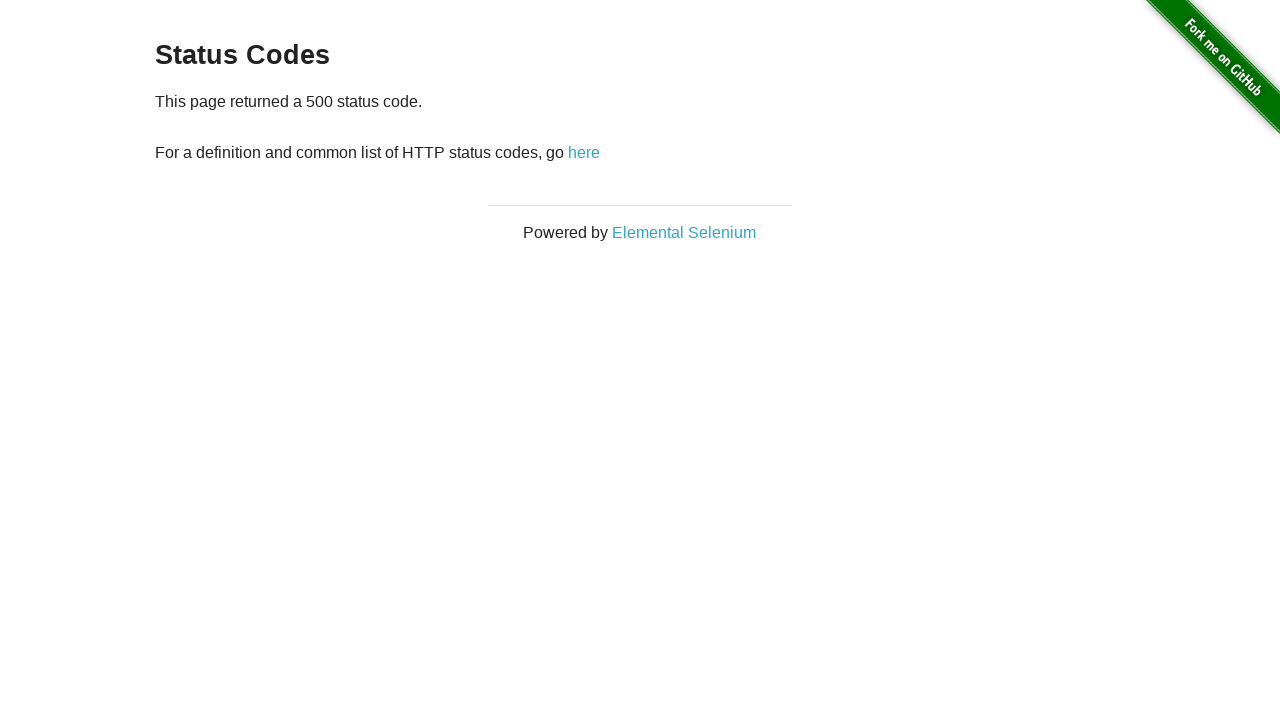

Navigated to 500 status code page
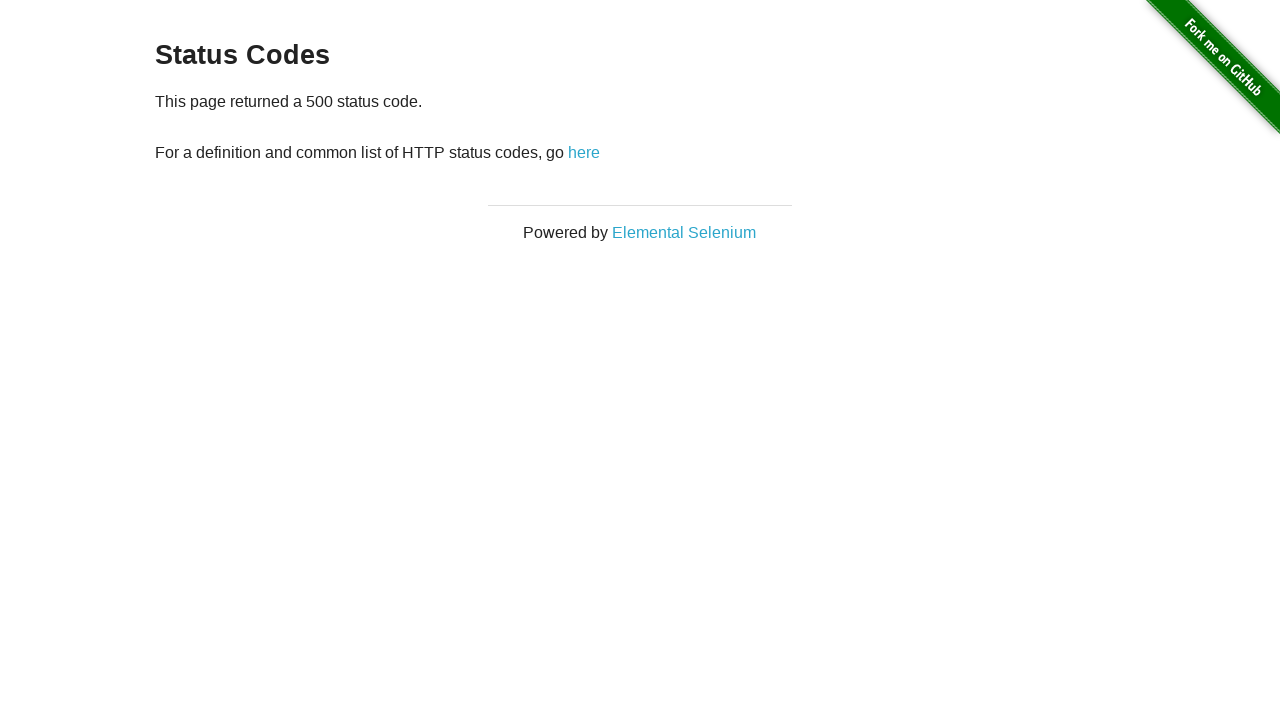

Clicked 'here' link to return to status codes page at (584, 152) on a:text('here')
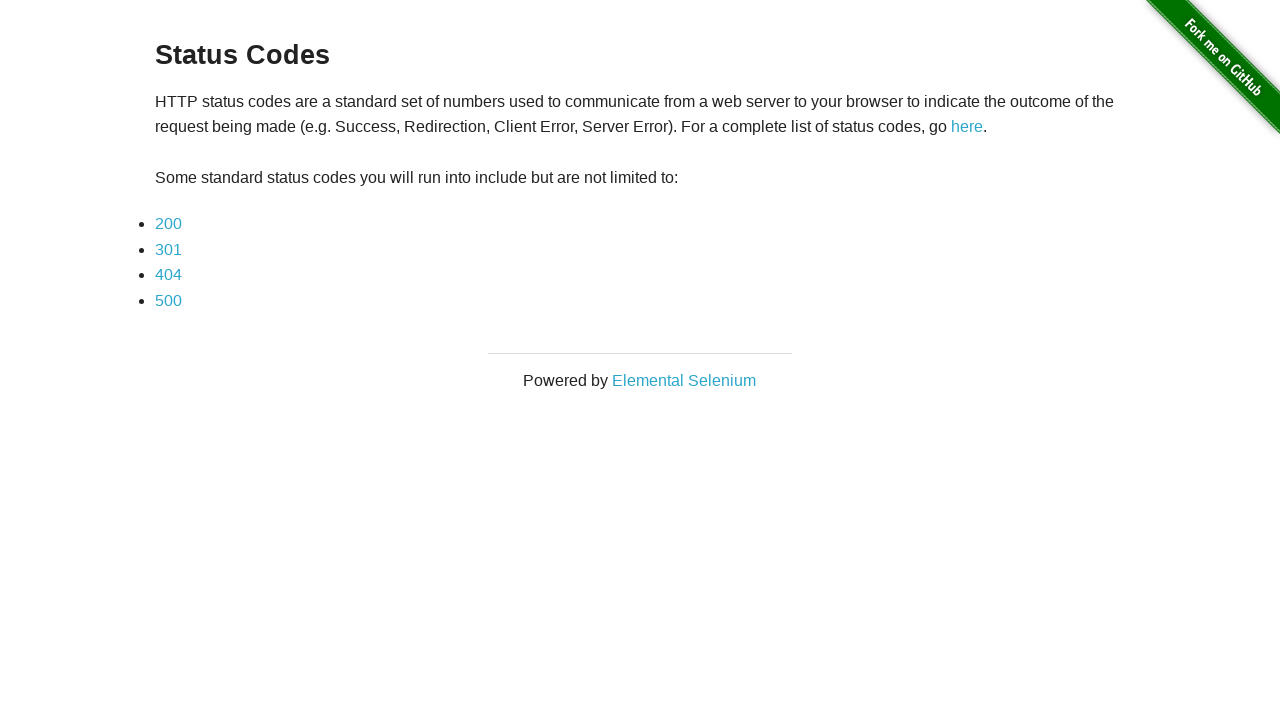

Returned to status codes page
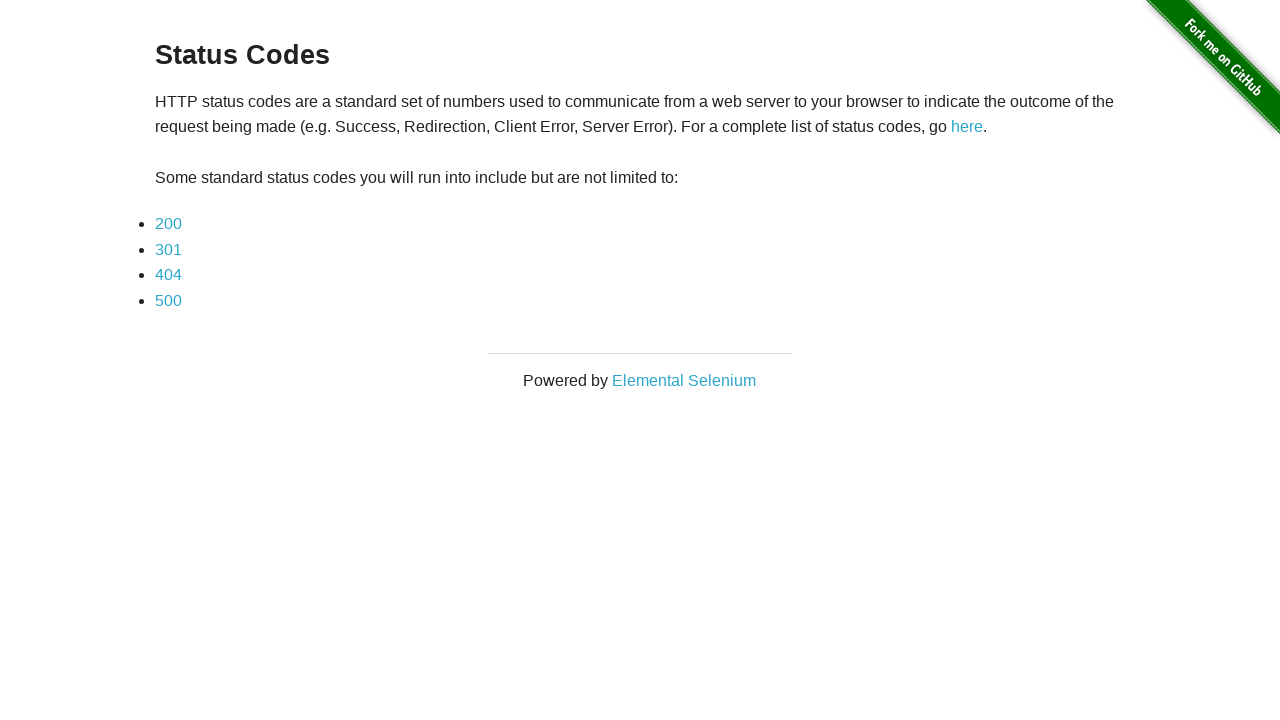

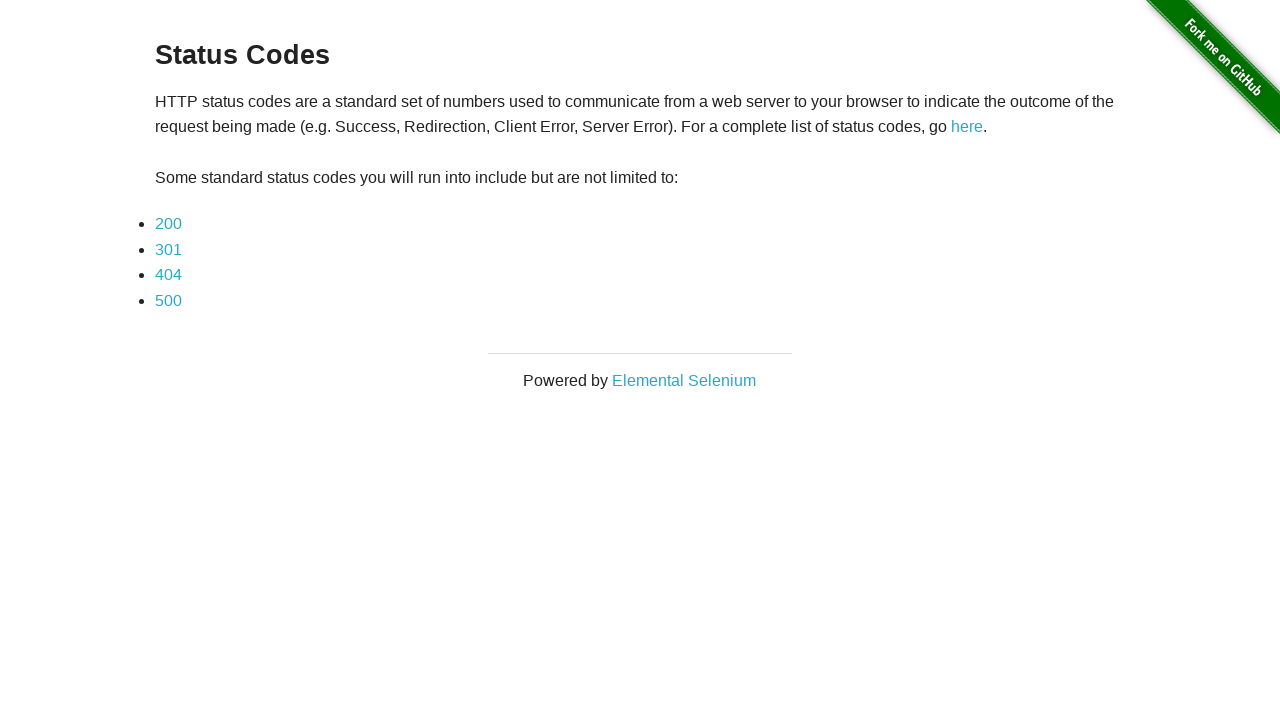